Tests a simple form submission by filling in first name, last name, email, phone number, and message fields, then submitting the form and handling the confirmation alert

Starting URL: https://v1.training-support.net/selenium/simple-form

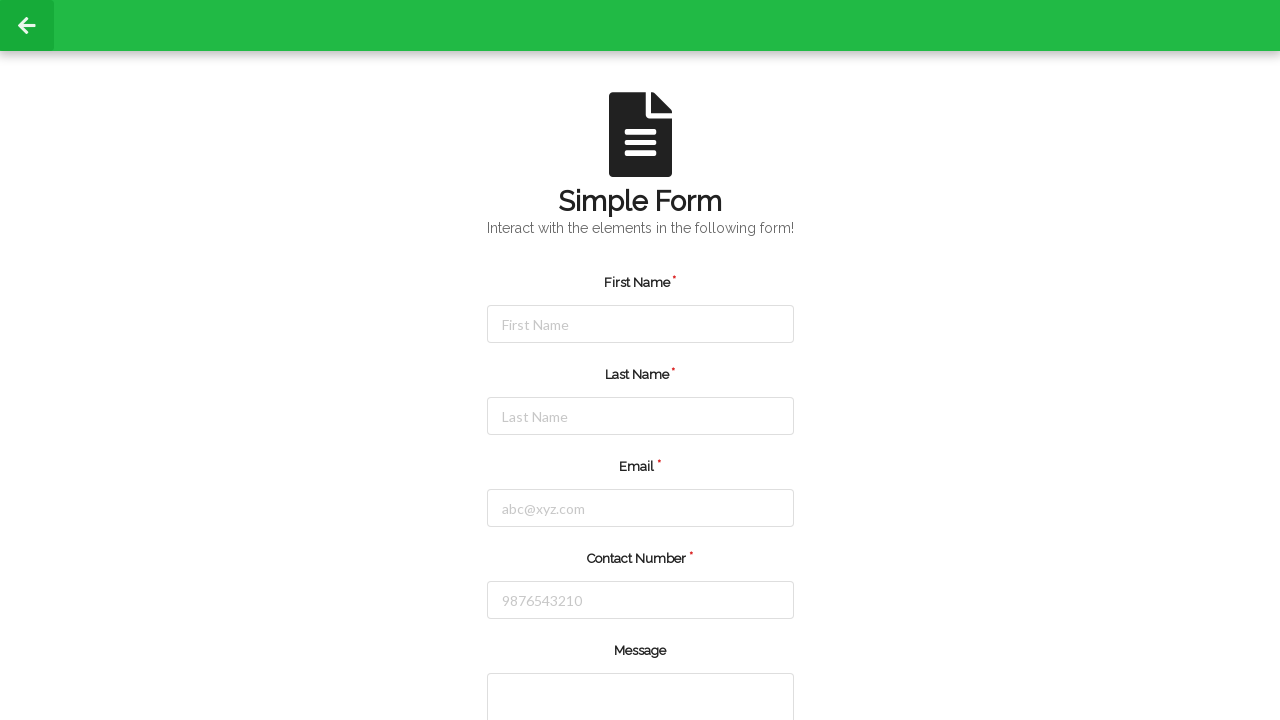

Filled first name field with 'John' on #firstName
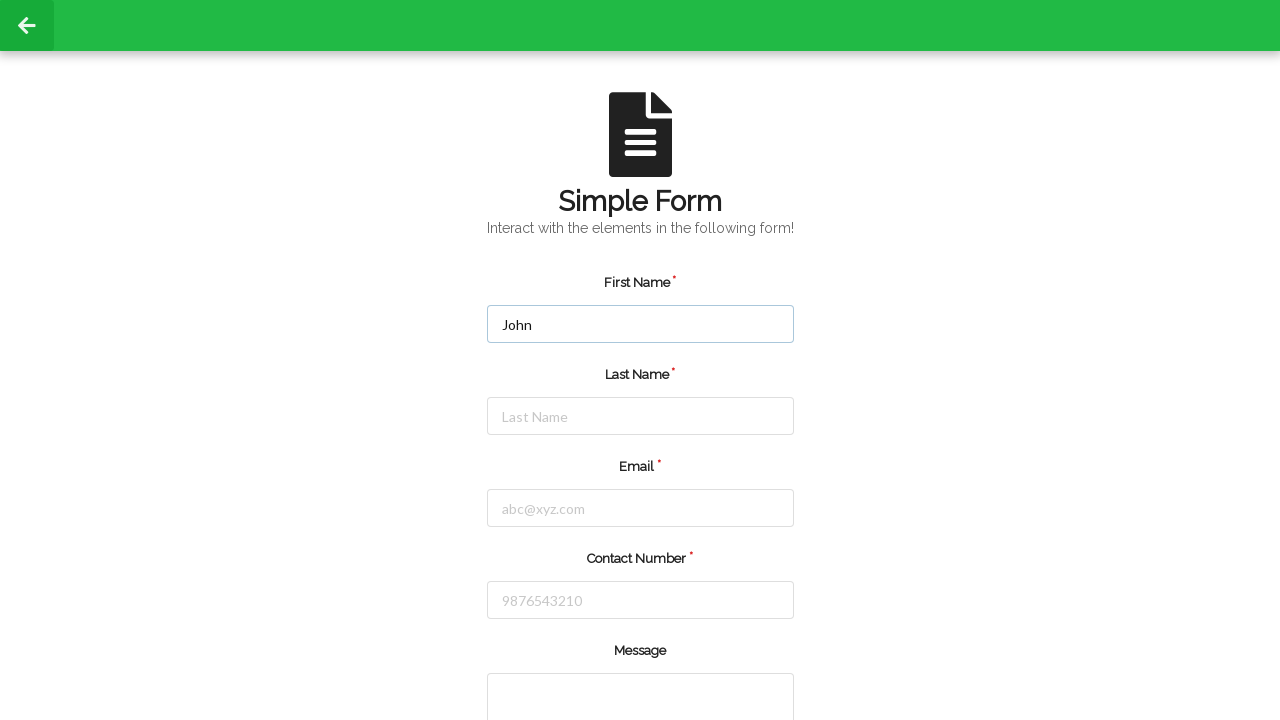

Filled last name field with 'Smith' on #lastName
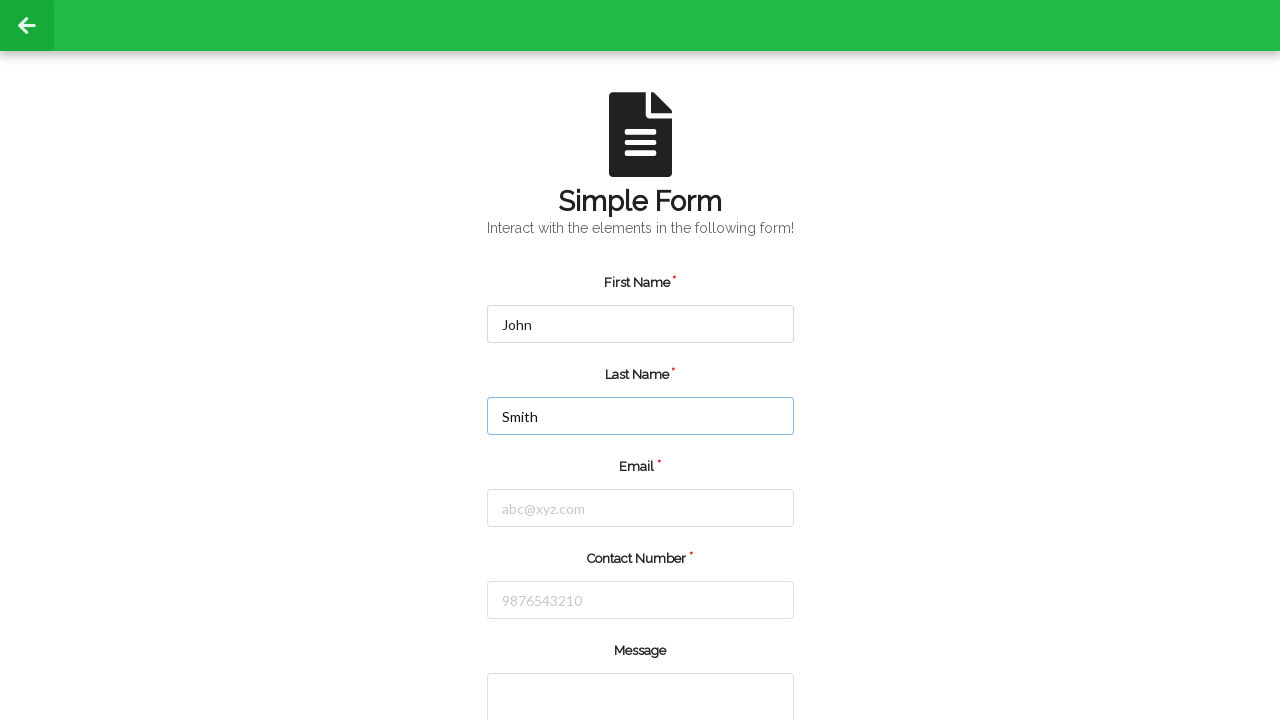

Filled email field with 'john.smith@example.com' on #email
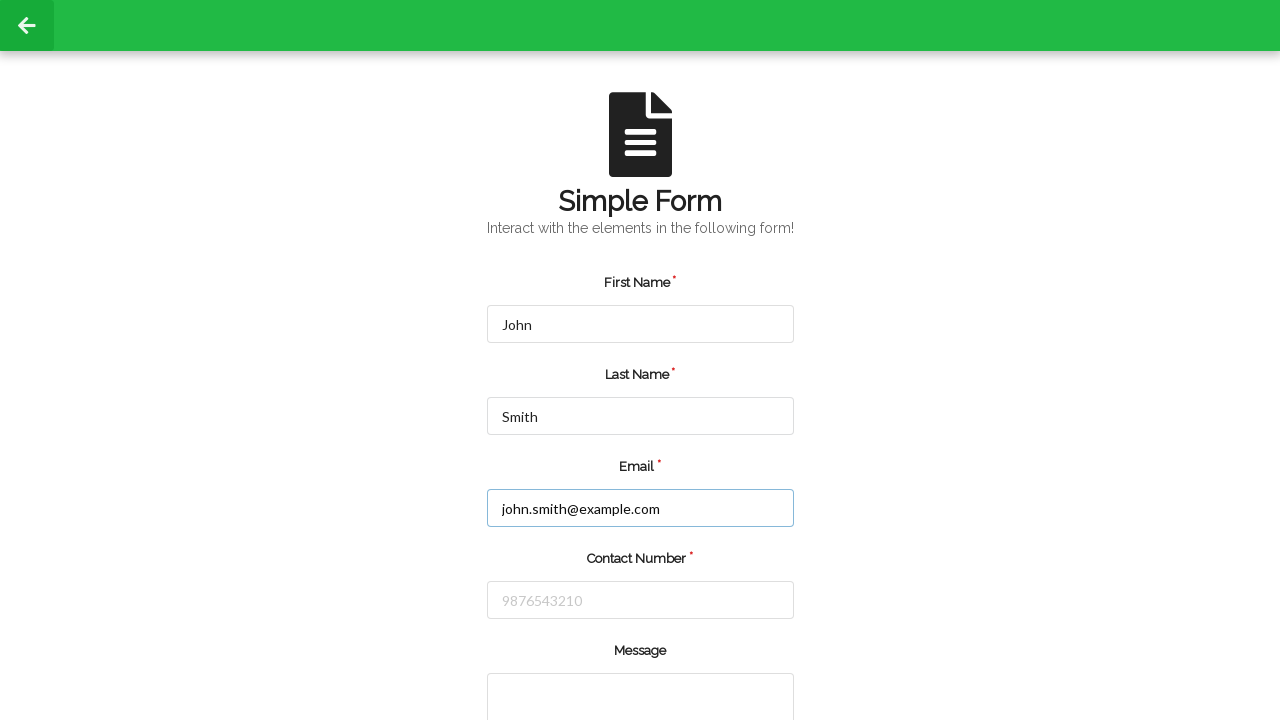

Filled phone number field with '5551234567' on #number
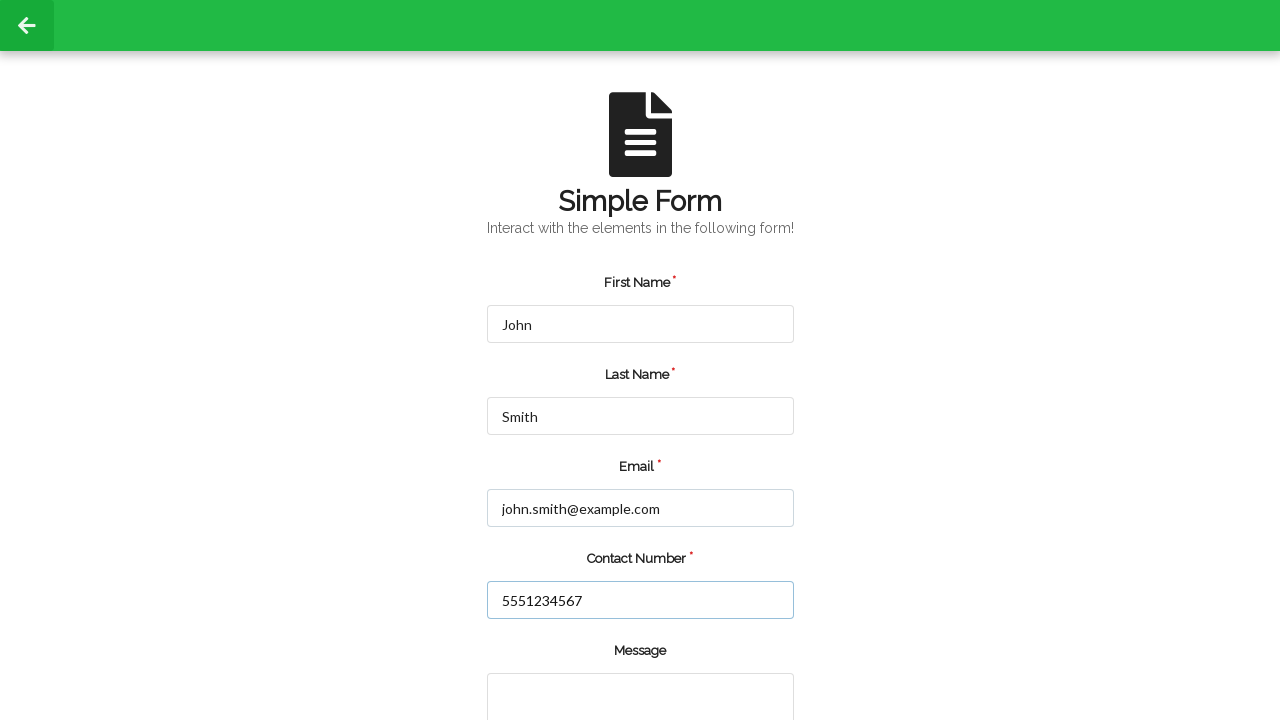

Filled message field with test message on textarea[rows='2']
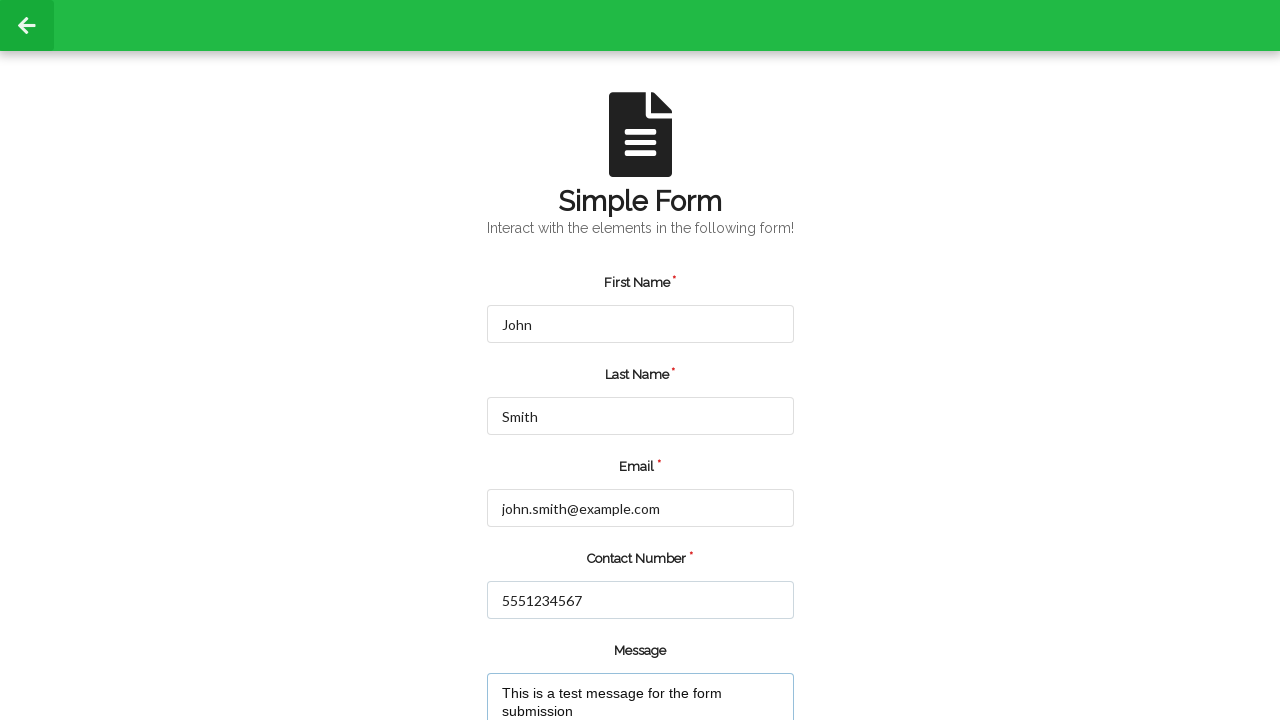

Clicked submit button to submit the form at (558, 660) on input[type='submit']
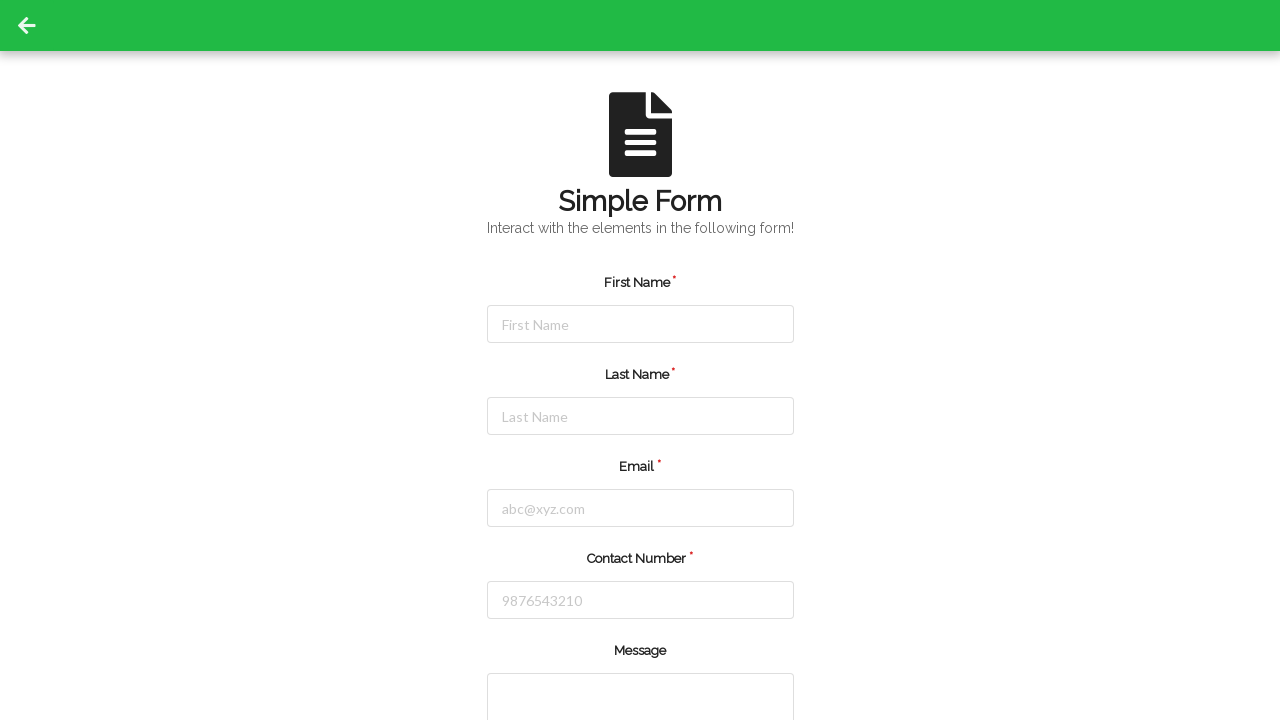

Set up dialog handler to accept confirmation alert
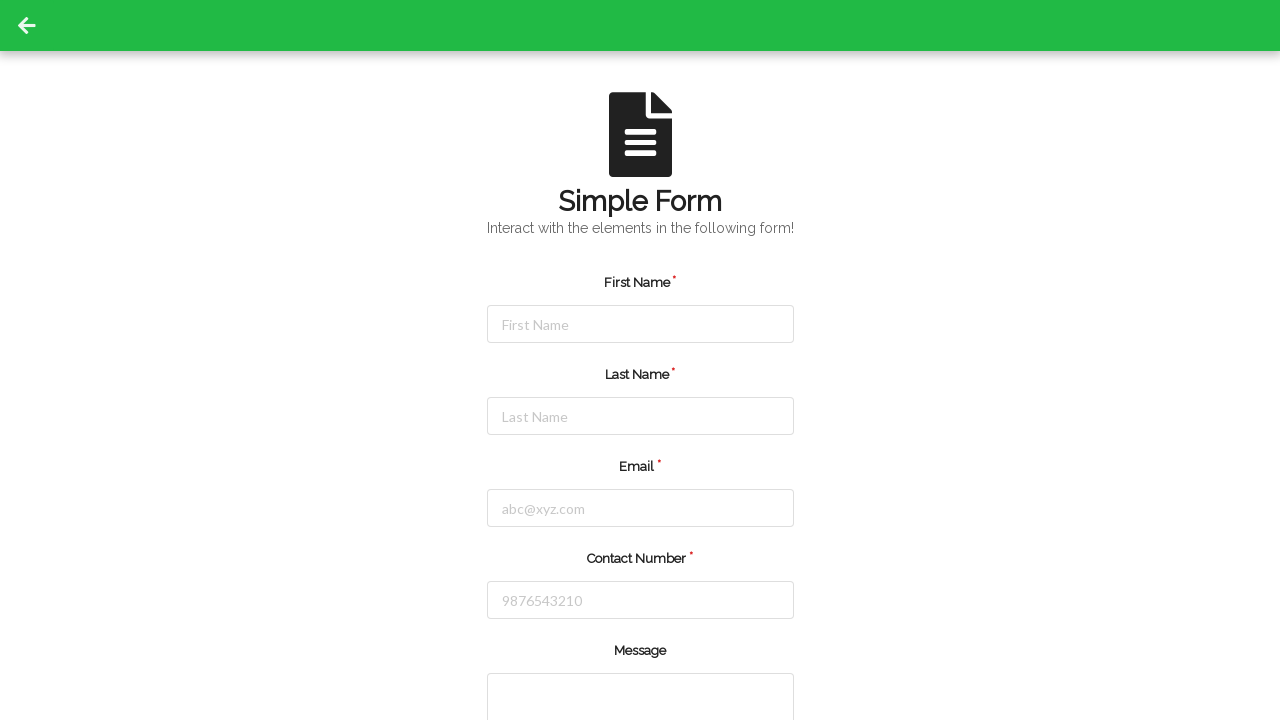

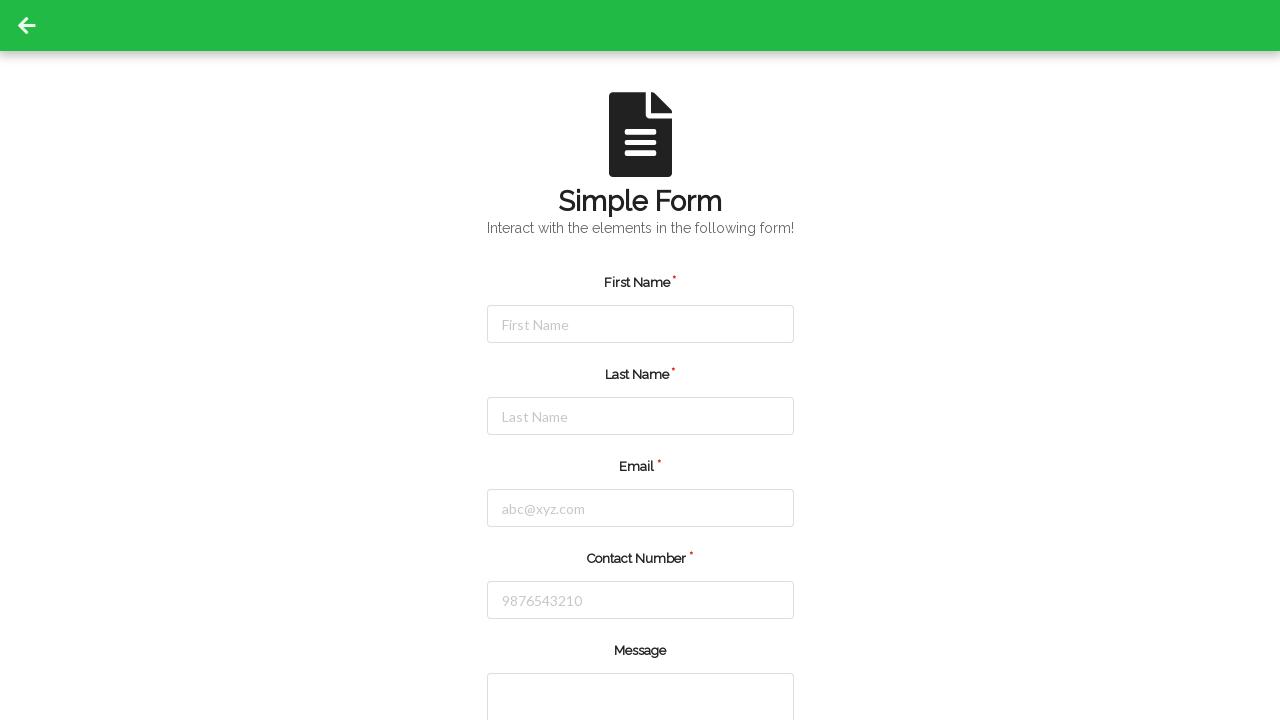